Tests an e-commerce grocery site by searching for products containing "ca", finding Cashews in the results, adding it to cart, and clicking the cart icon

Starting URL: https://rahulshettyacademy.com/seleniumPractise/#/

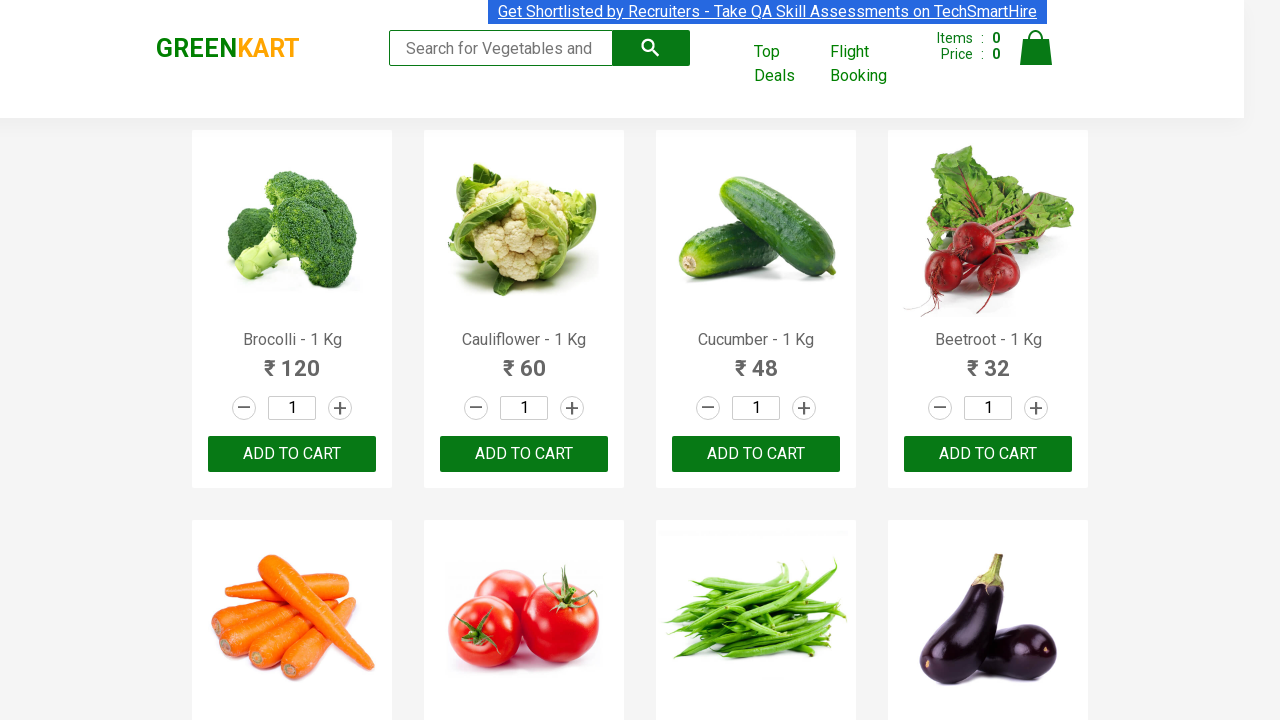

Entered 'ca' in the search box on .search-keyword
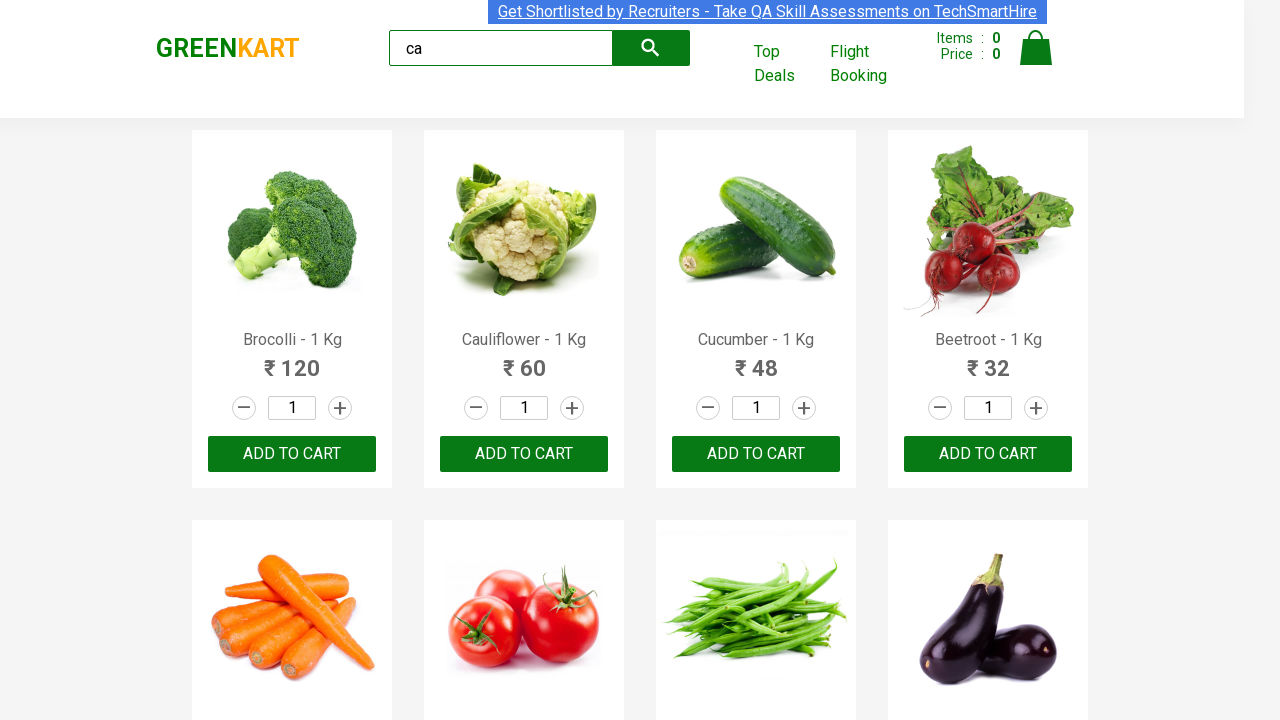

Waited for search results to load
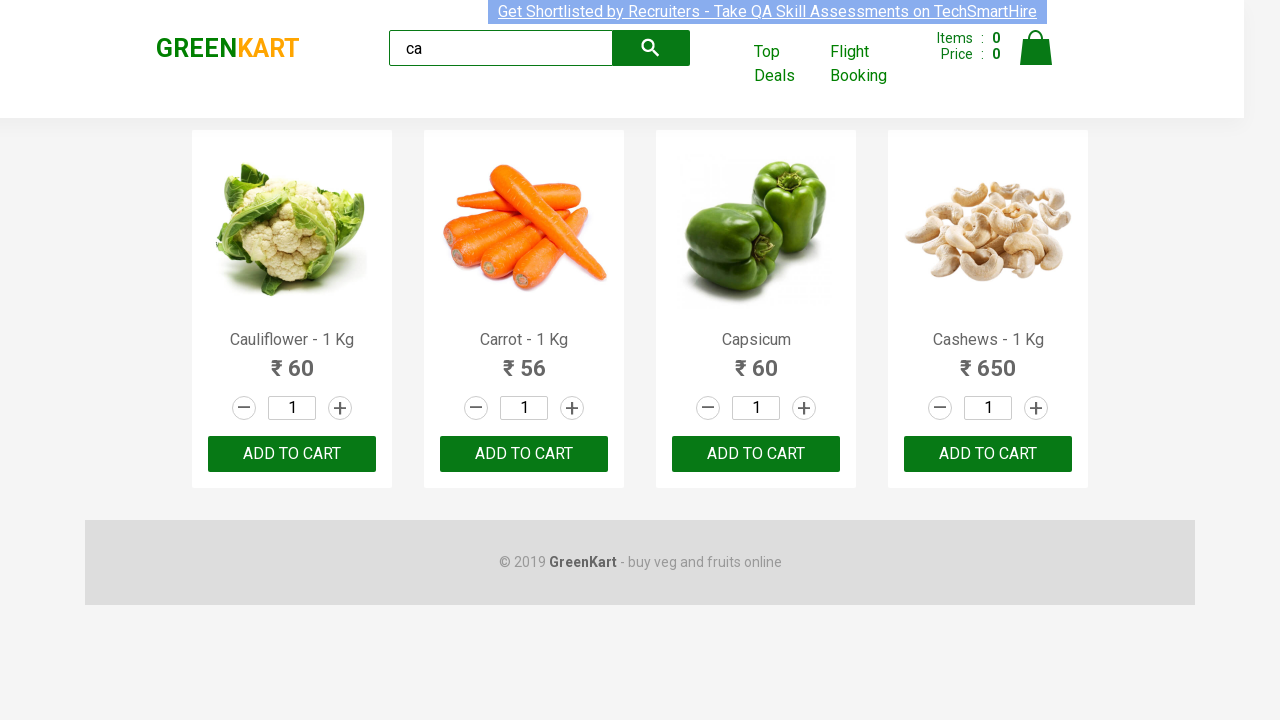

Located all product elements
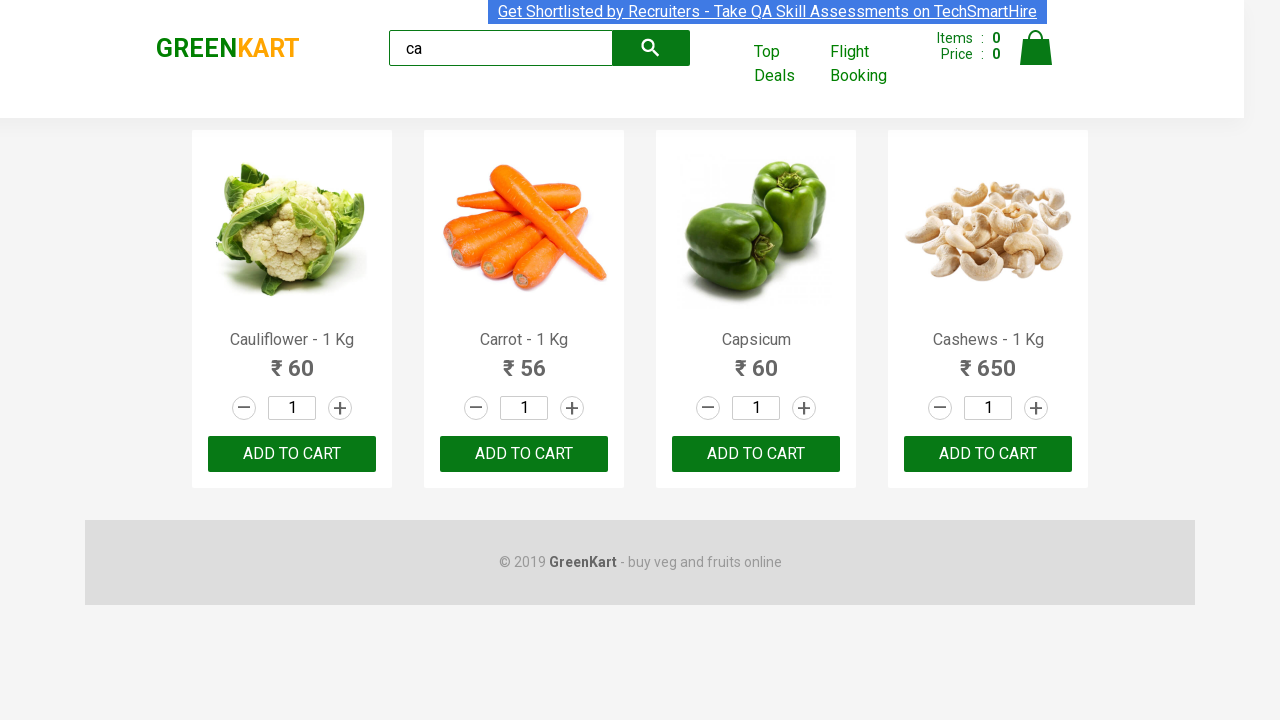

Retrieved product name: Cauliflower - 1 Kg
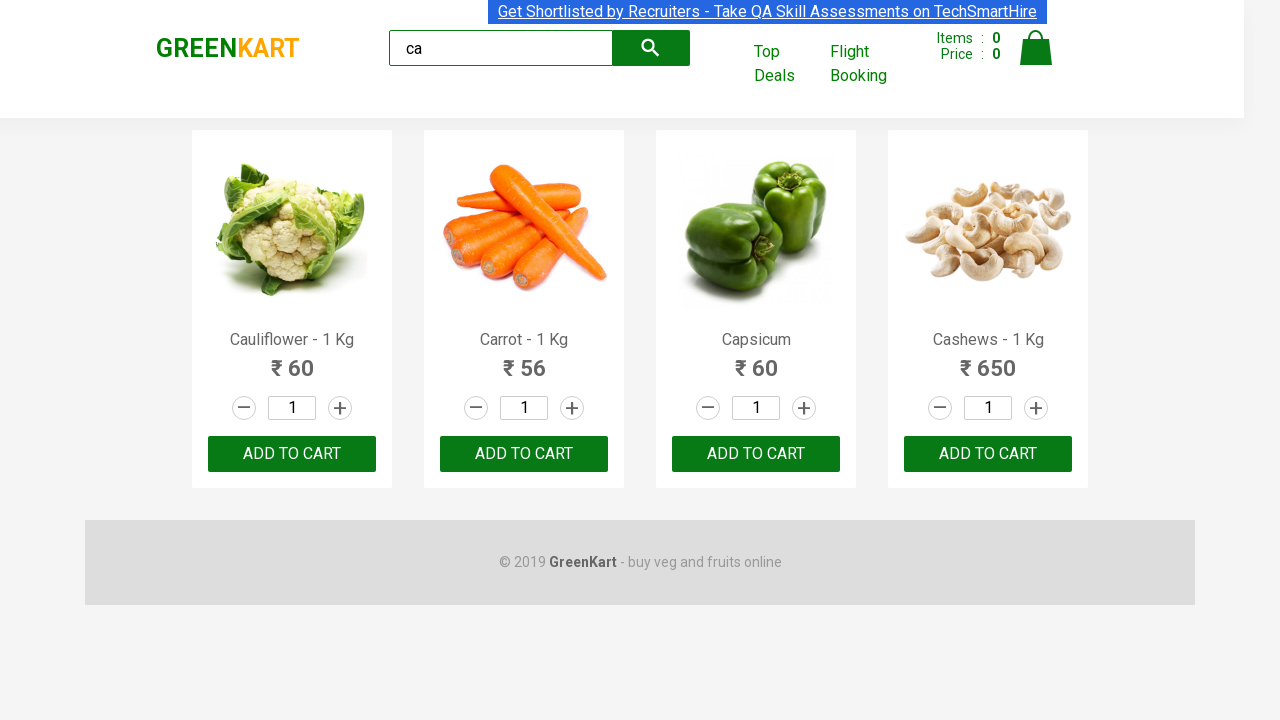

Retrieved product name: Carrot - 1 Kg
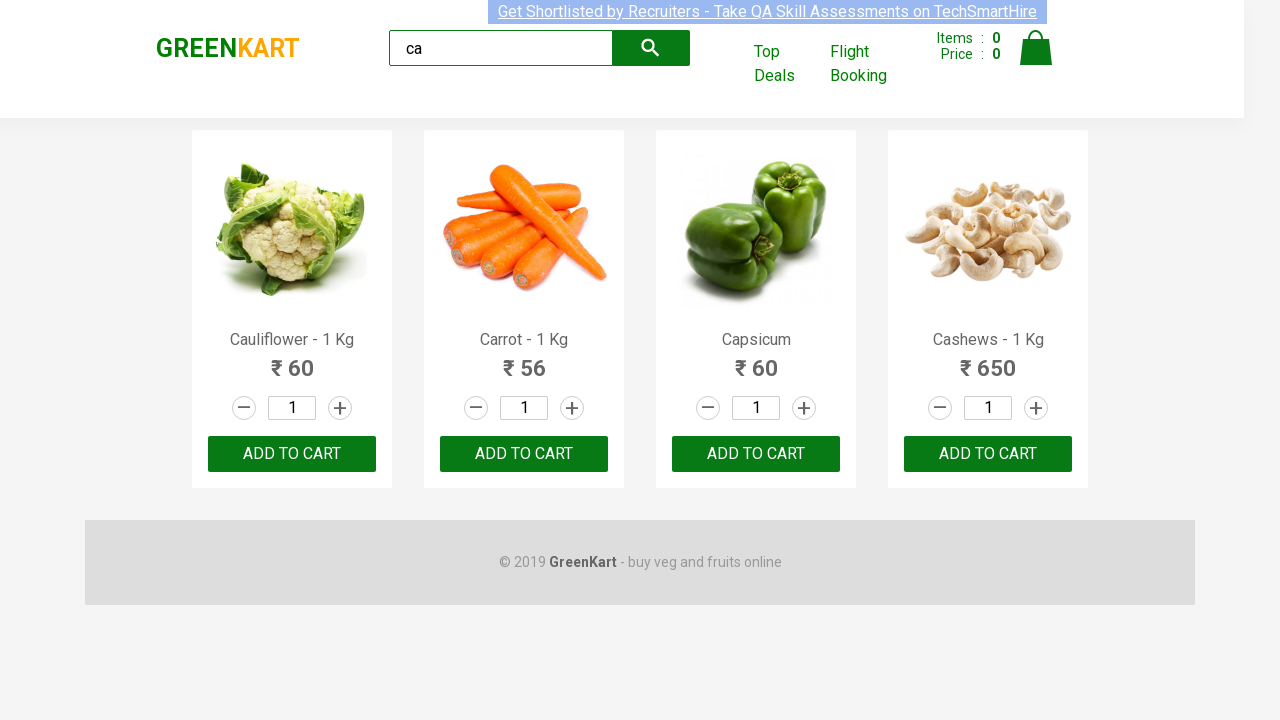

Retrieved product name: Capsicum
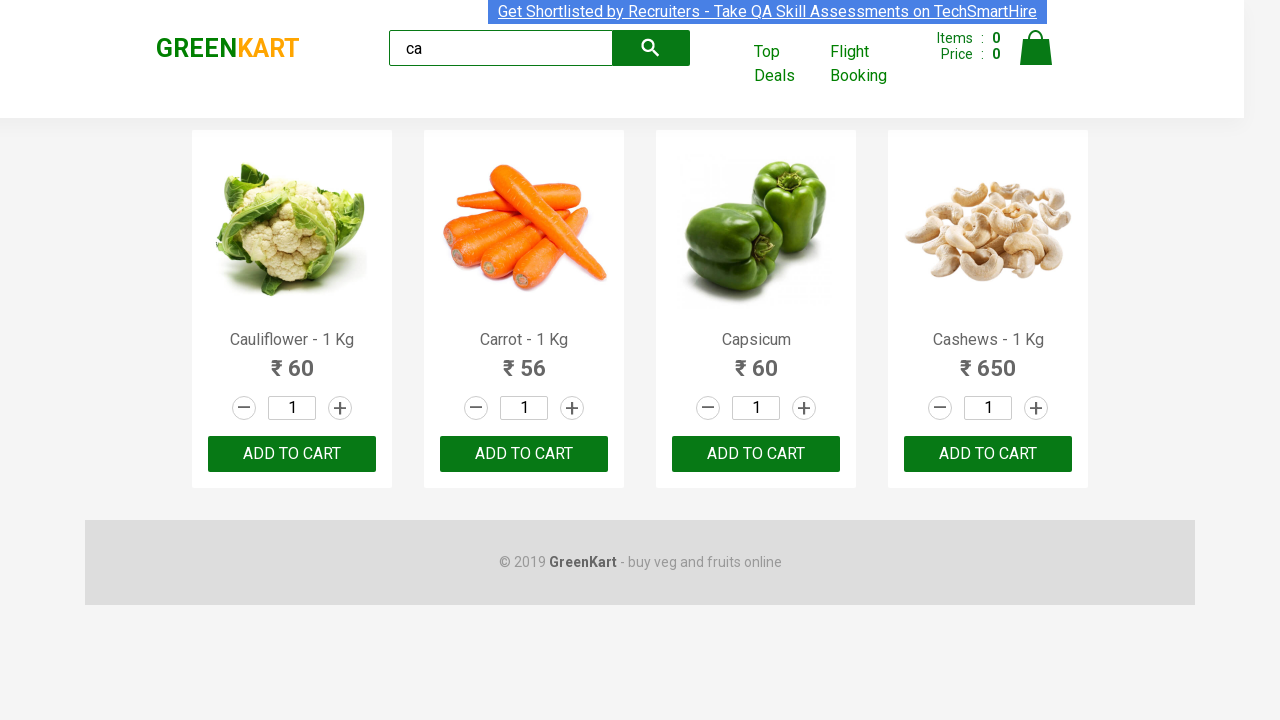

Retrieved product name: Cashews - 1 Kg
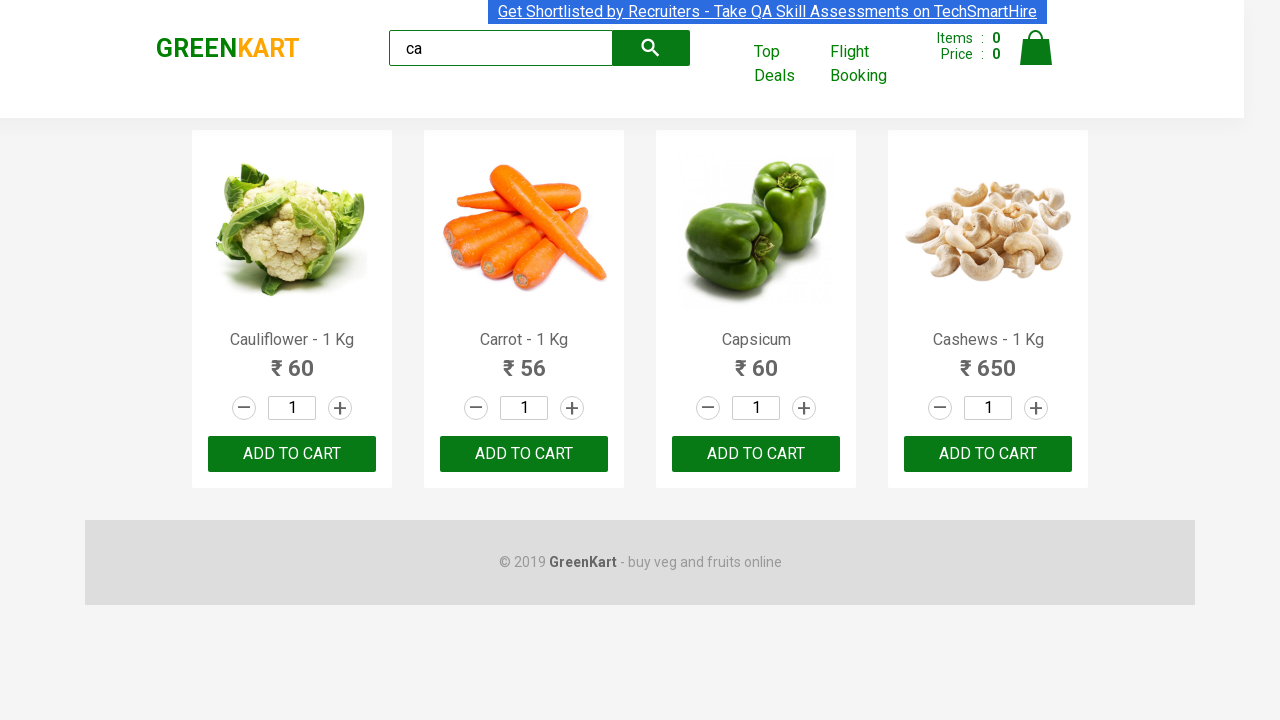

Clicked Add to Cart button for Cashews at (988, 454) on .products .product >> nth=3 >> button
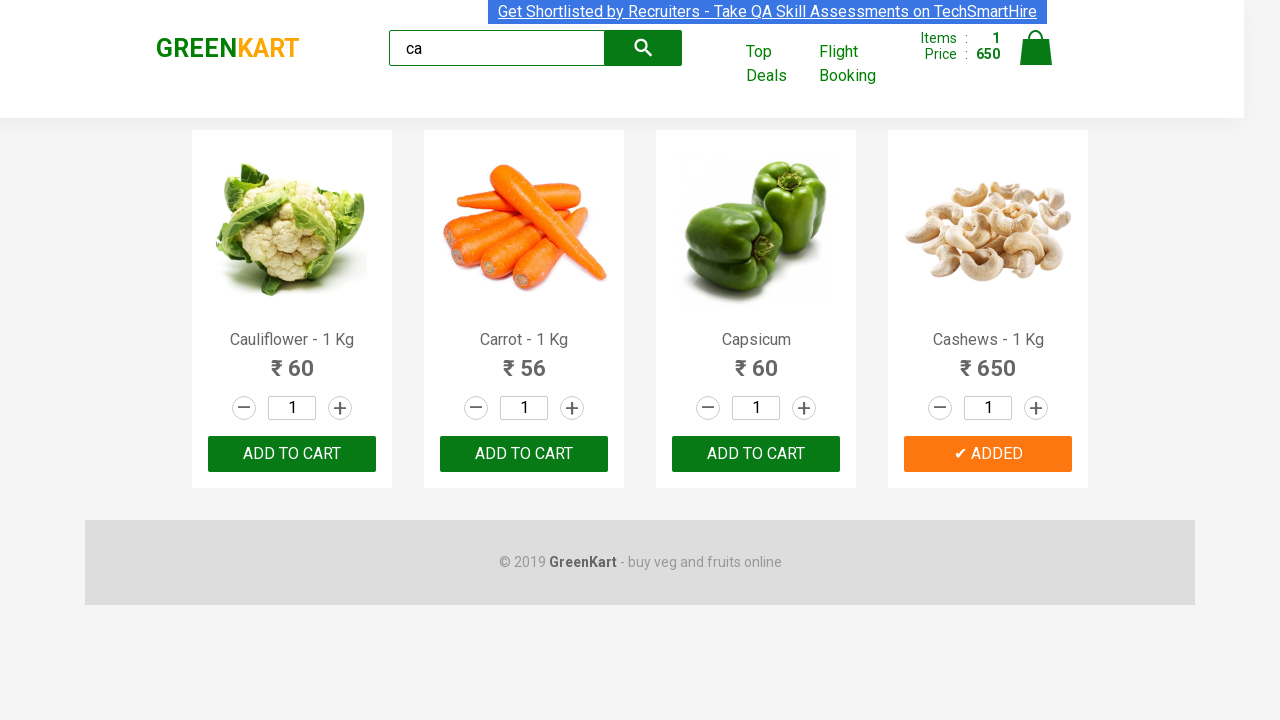

Clicked the cart icon to view shopping cart at (1036, 48) on .cart-icon > img
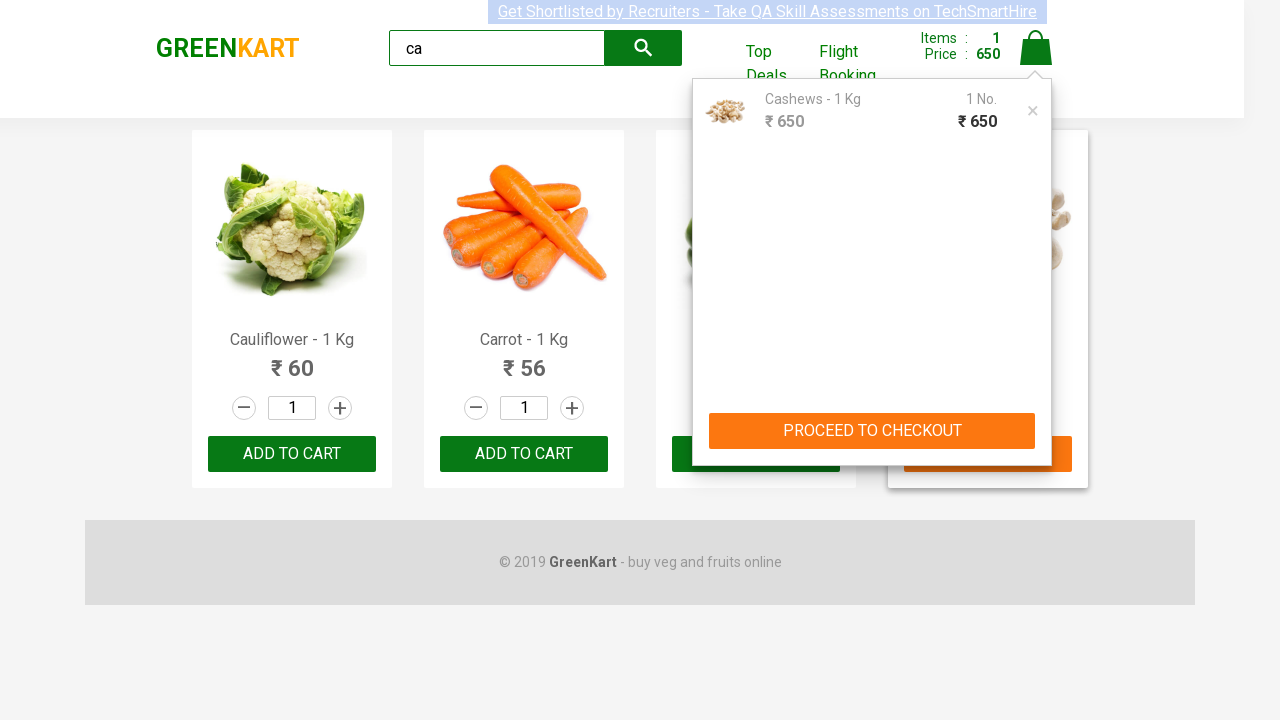

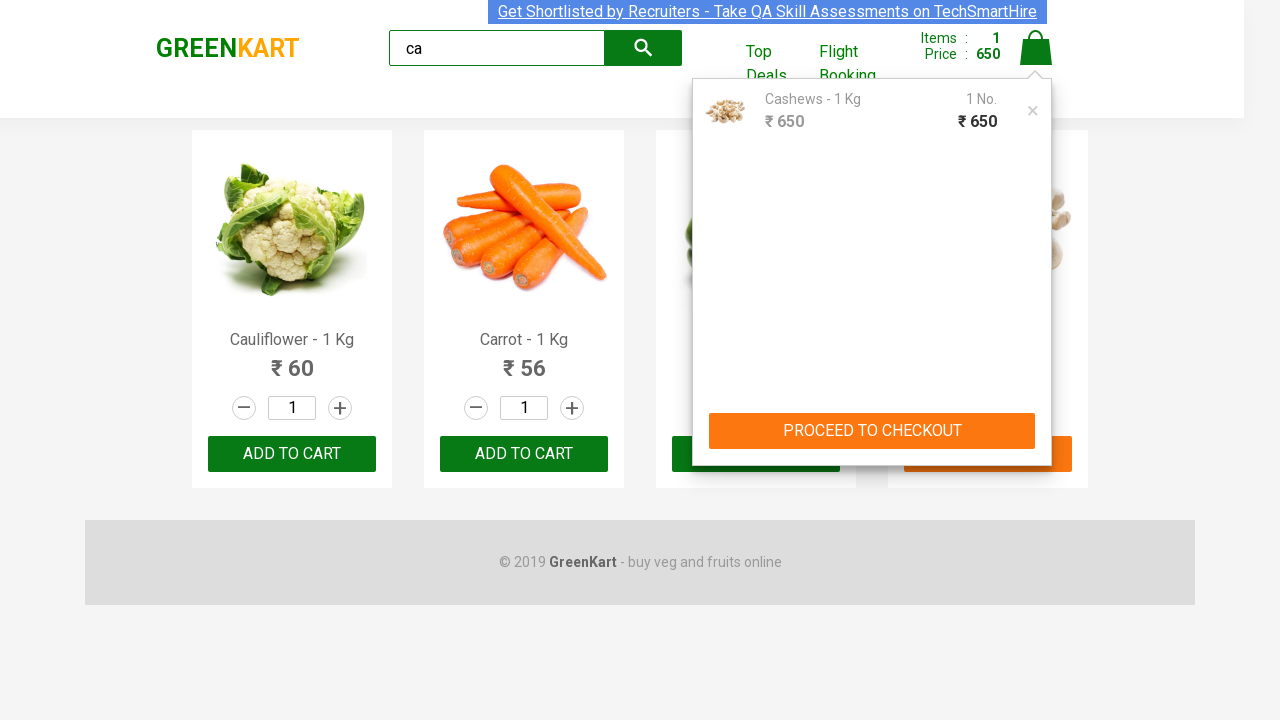